Tests error handling when no database name is entered by submitting an empty field and verifying an error message about the name appears

Starting URL: https://engage-uat.bsisystems.com/

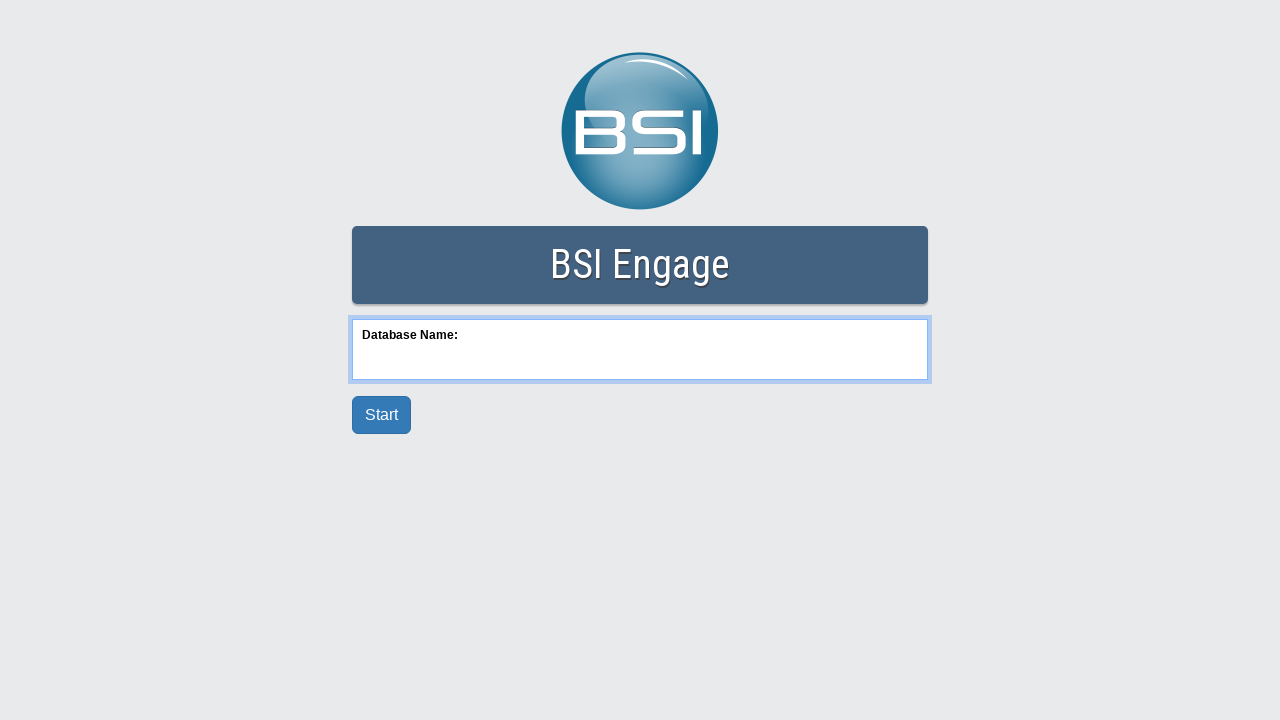

Cleared the database name field on #id_database
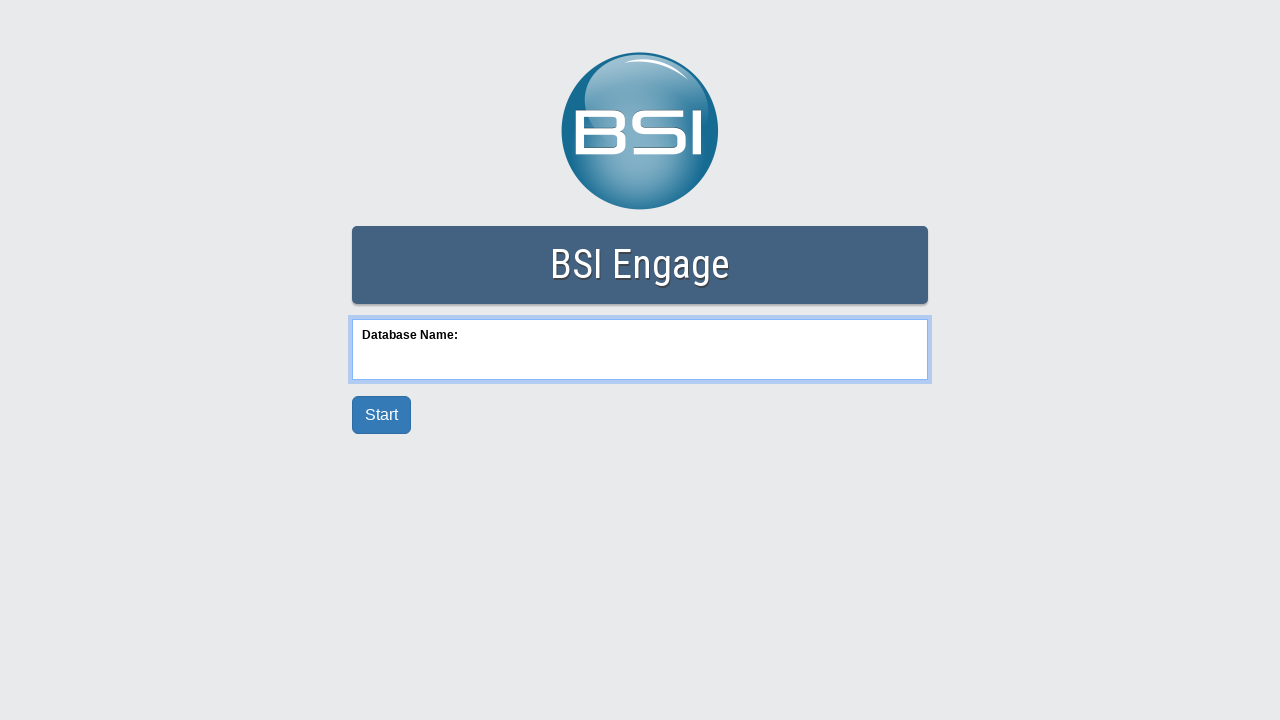

Submitted form by pressing Enter on database field on #id_database
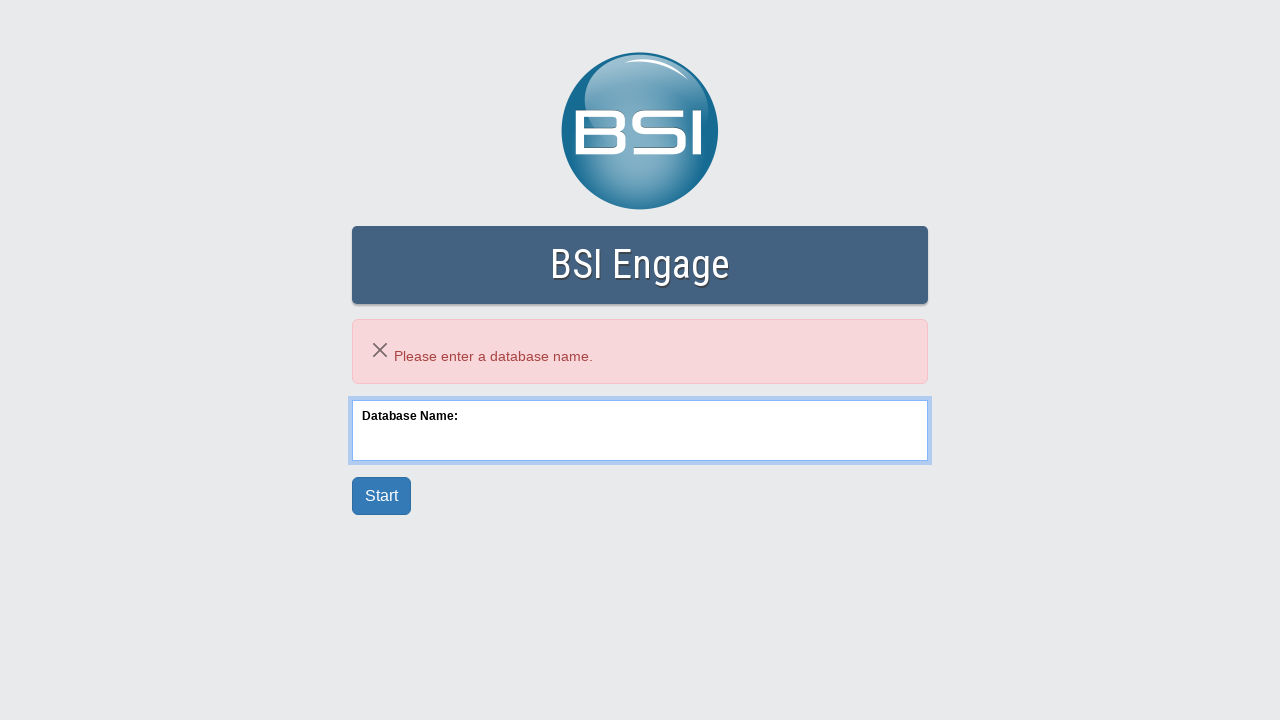

Error alert appeared on page
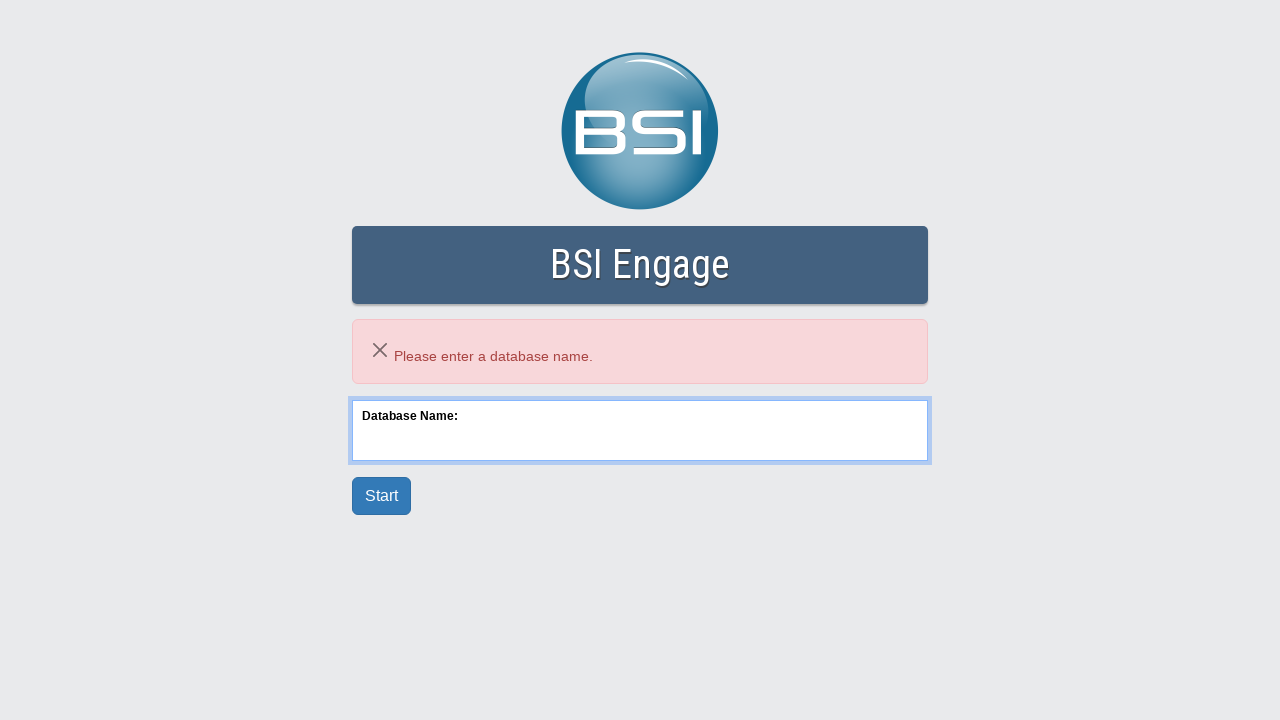

Verified error message contains 'name' text
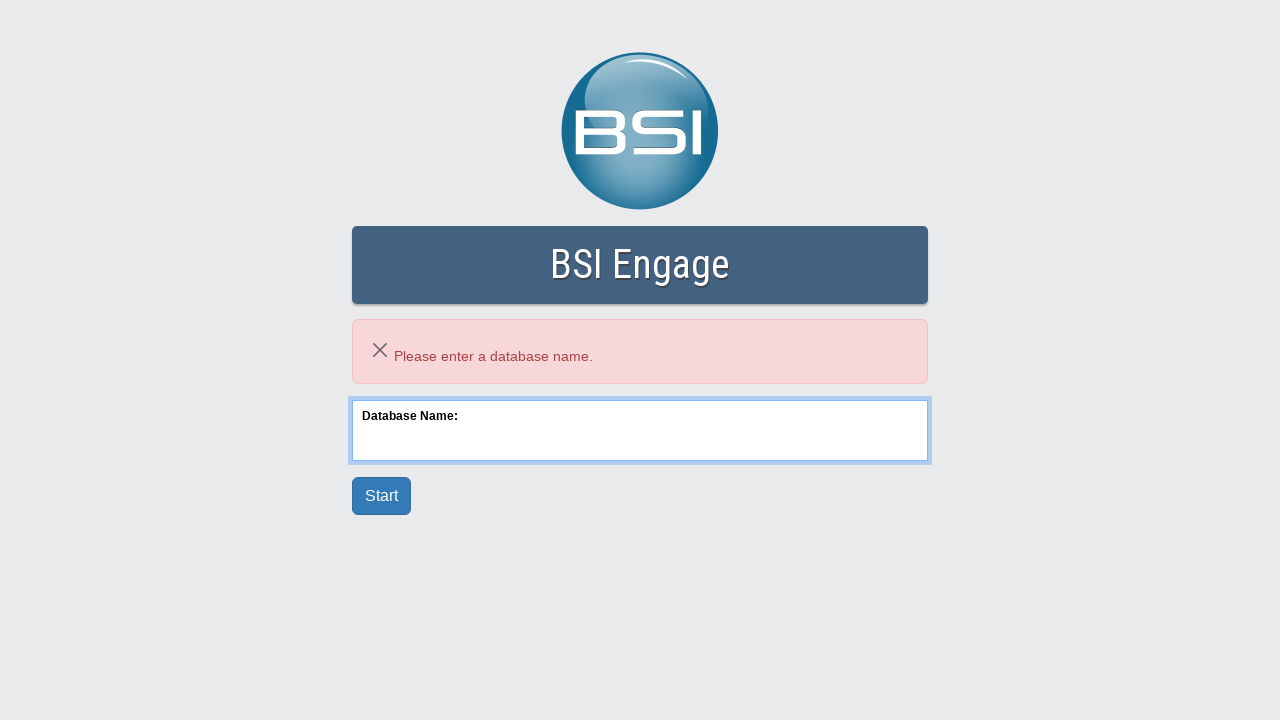

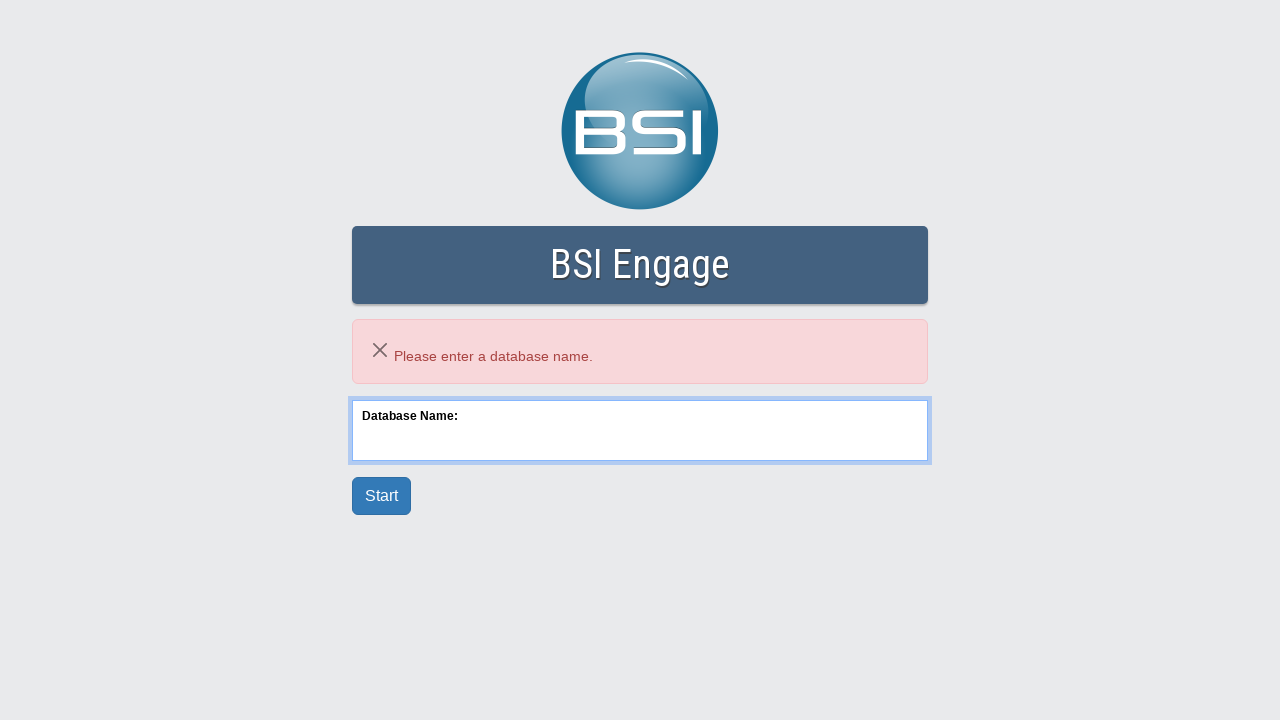